Navigates to a text box form page and verifies the presence of input elements by counting them

Starting URL: https://demoqa.com/text-box

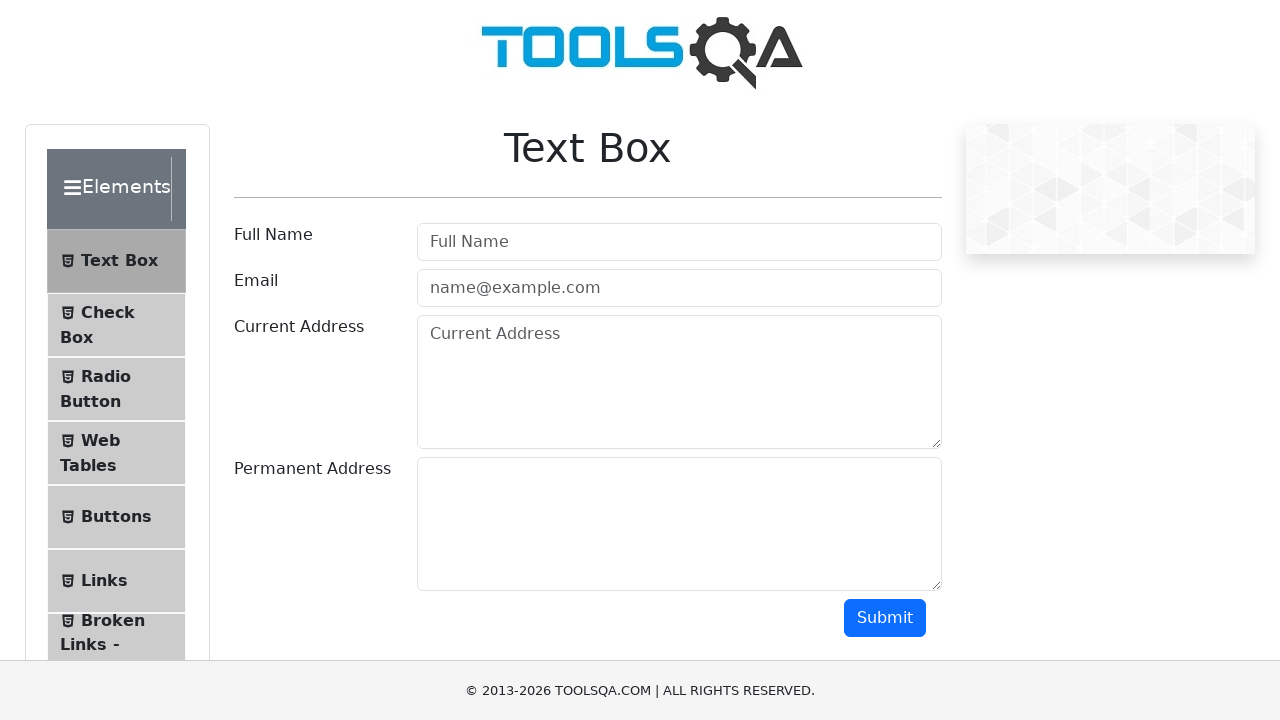

Navigated to text box form page at https://demoqa.com/text-box
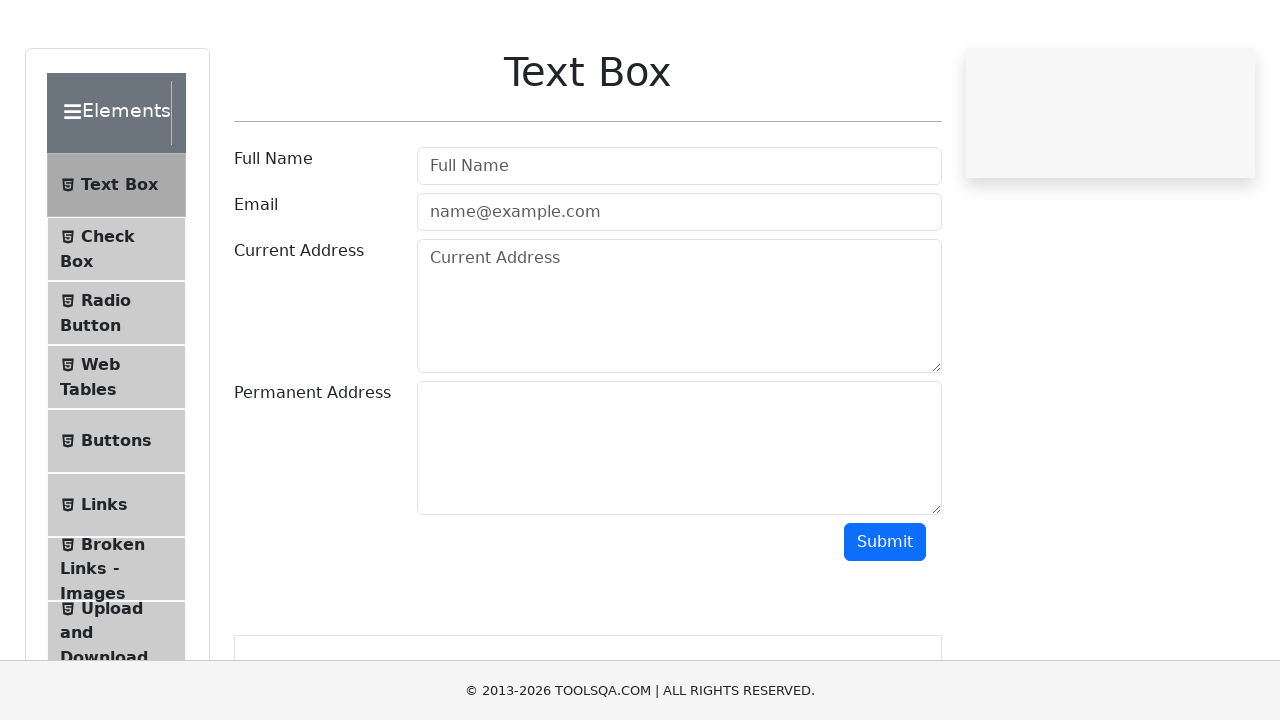

Located all input elements on the page
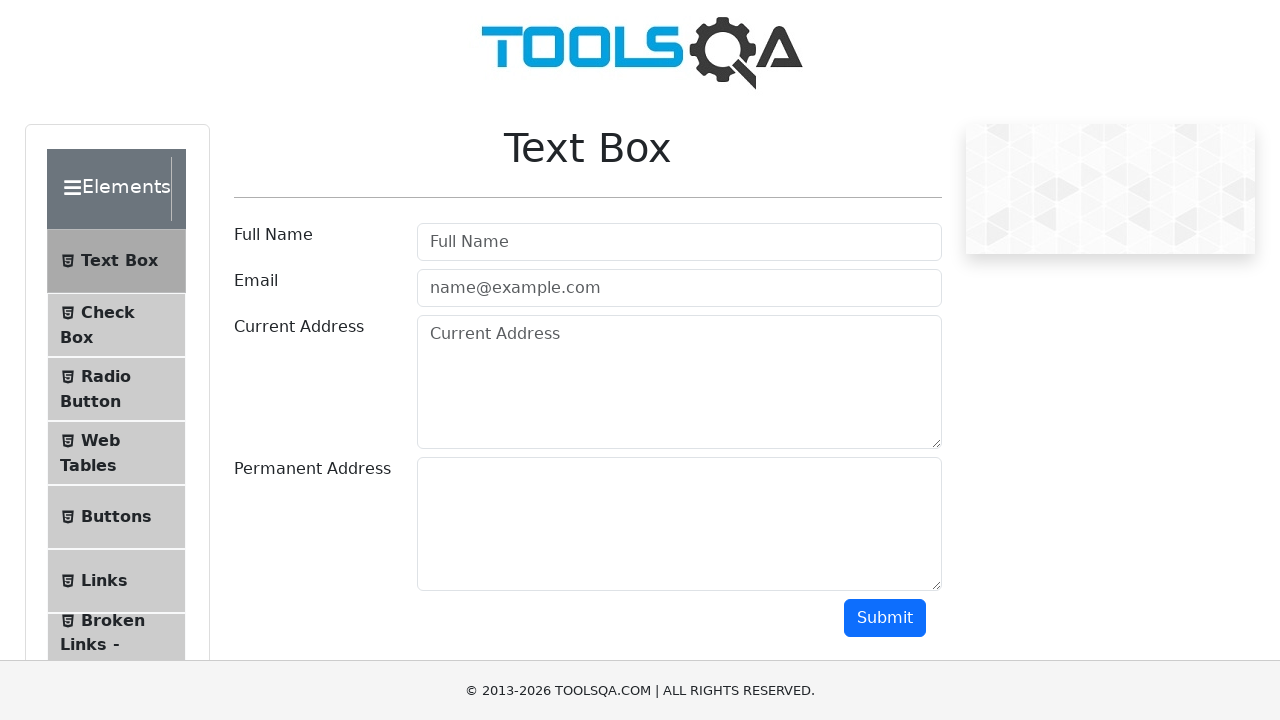

Counted 2 input elements on the page
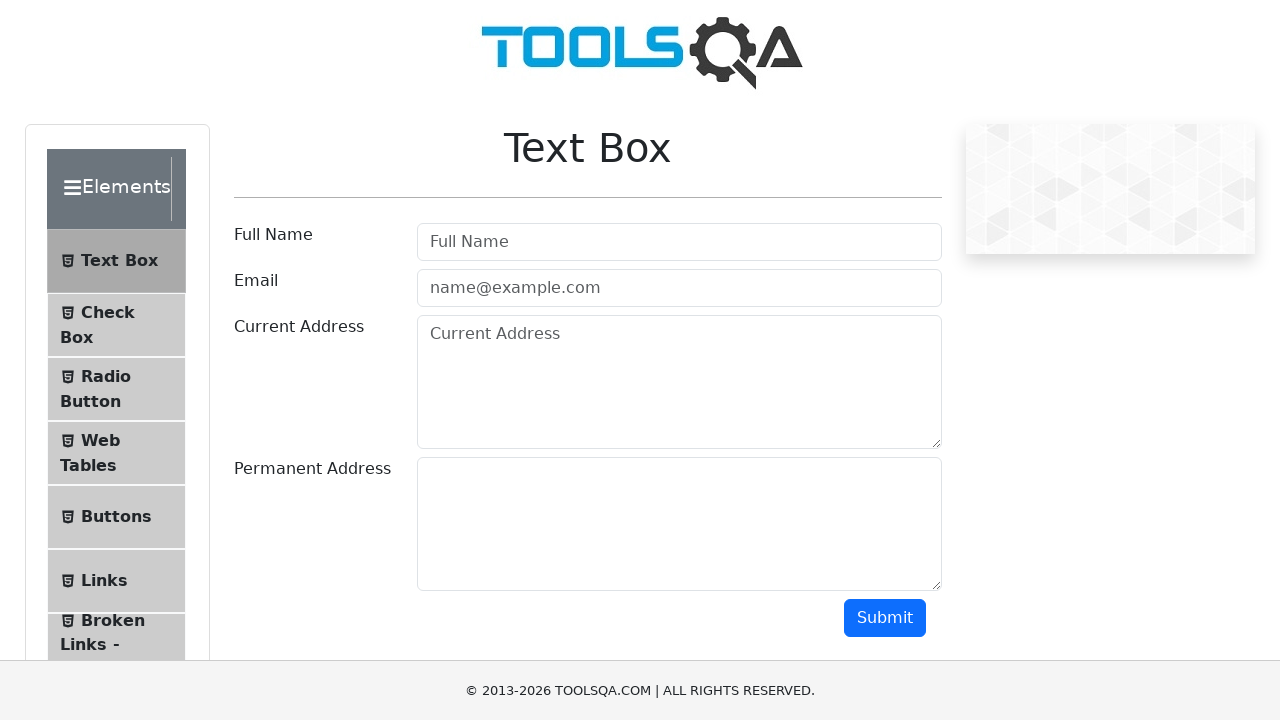

Verified that 2 input elements are present on the page
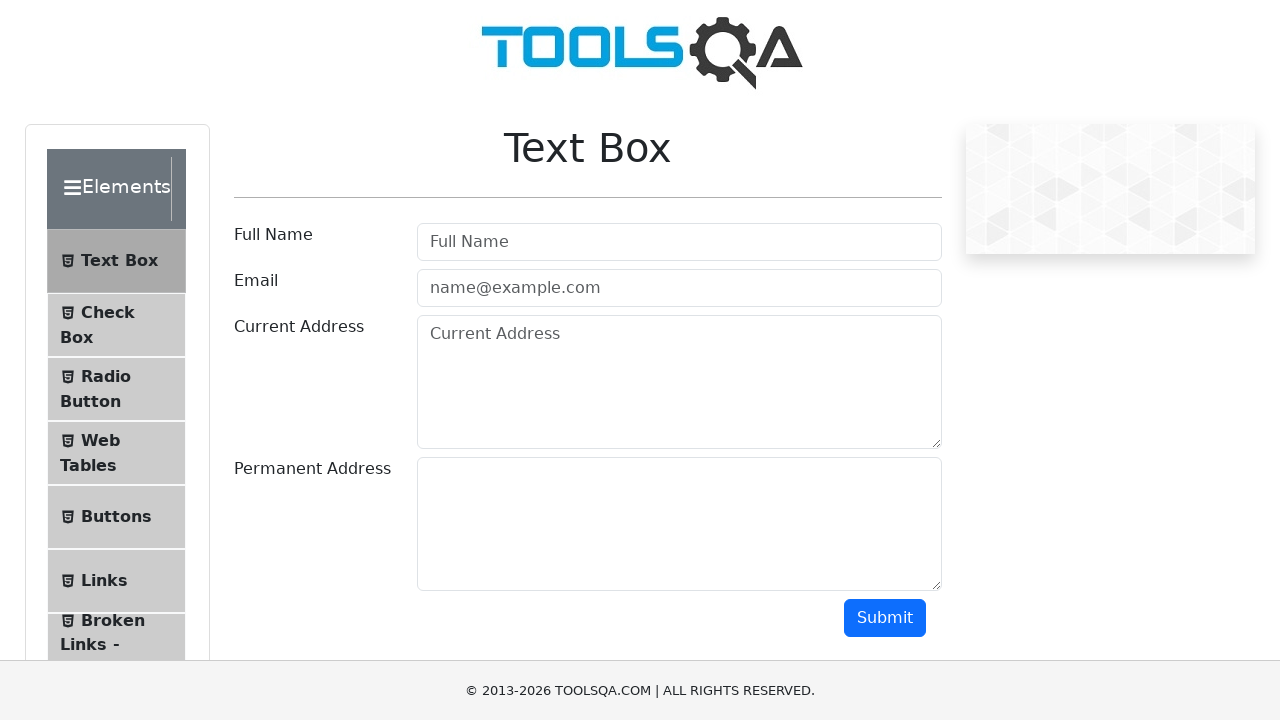

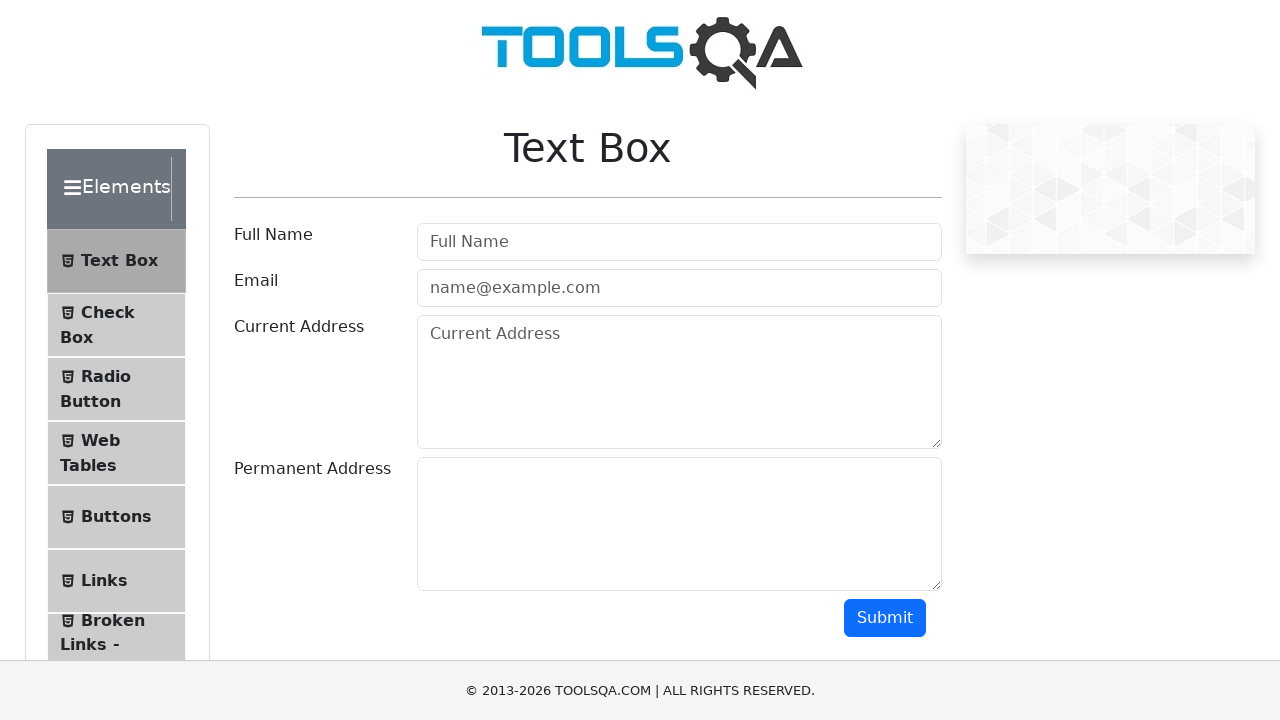